Tests that the No radio button is displayed as disabled

Starting URL: https://demoqa.com/elements

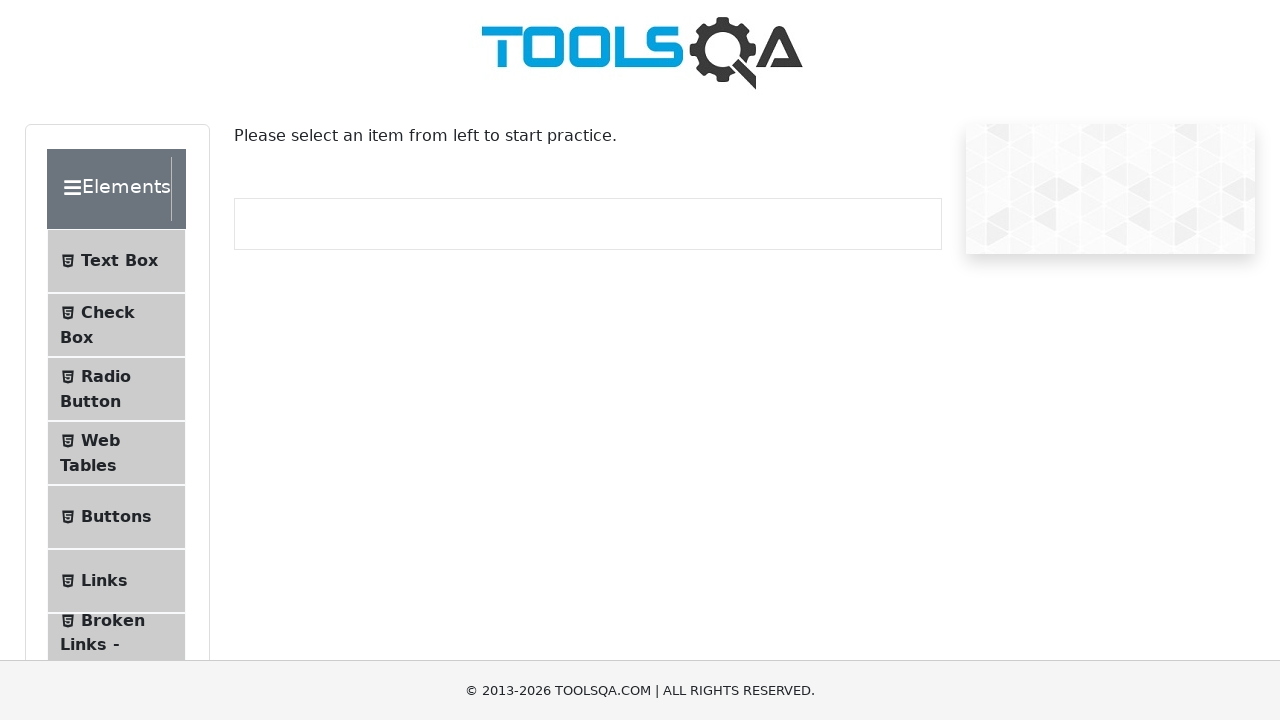

Clicked on Radio Button menu item at (116, 389) on #item-2
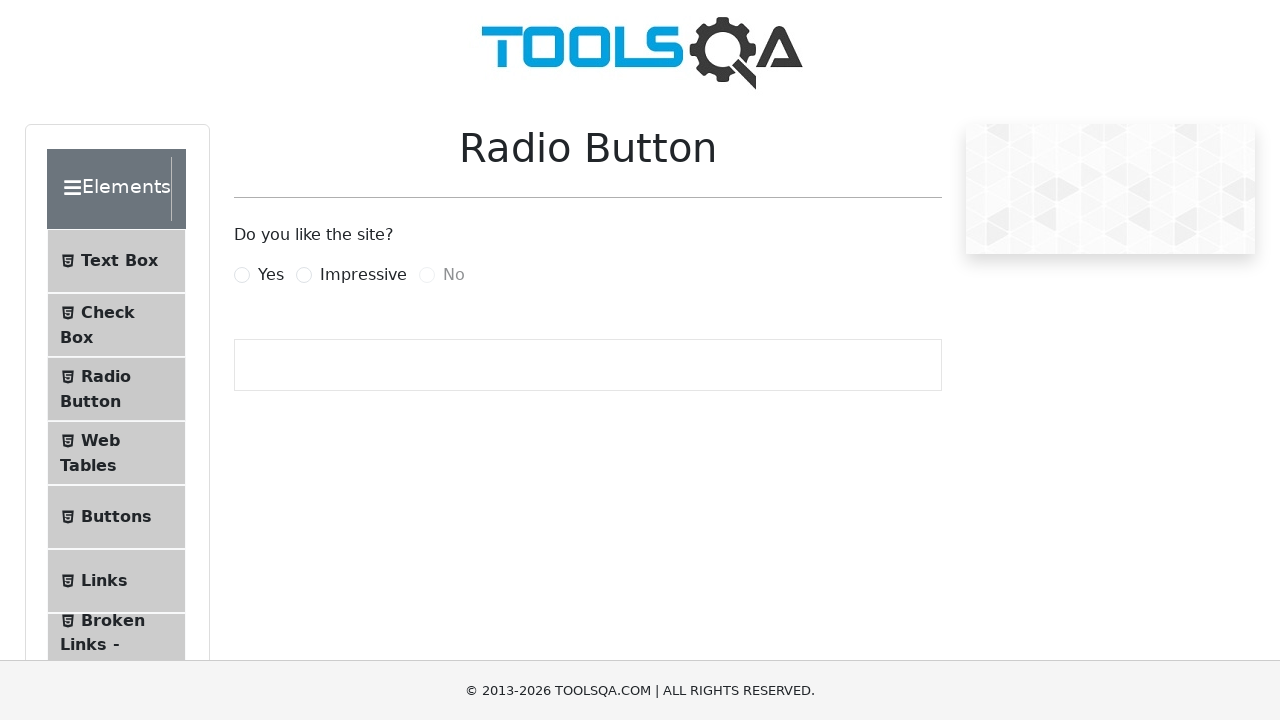

Waited for No radio button label to load
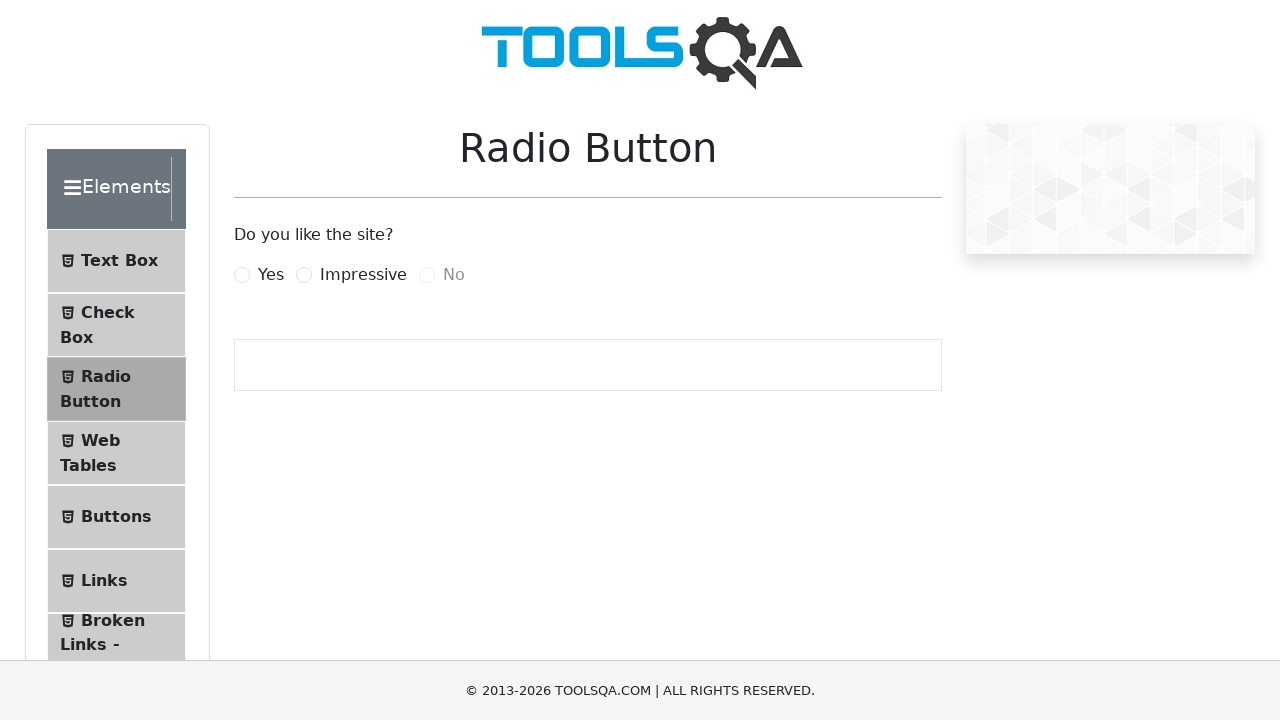

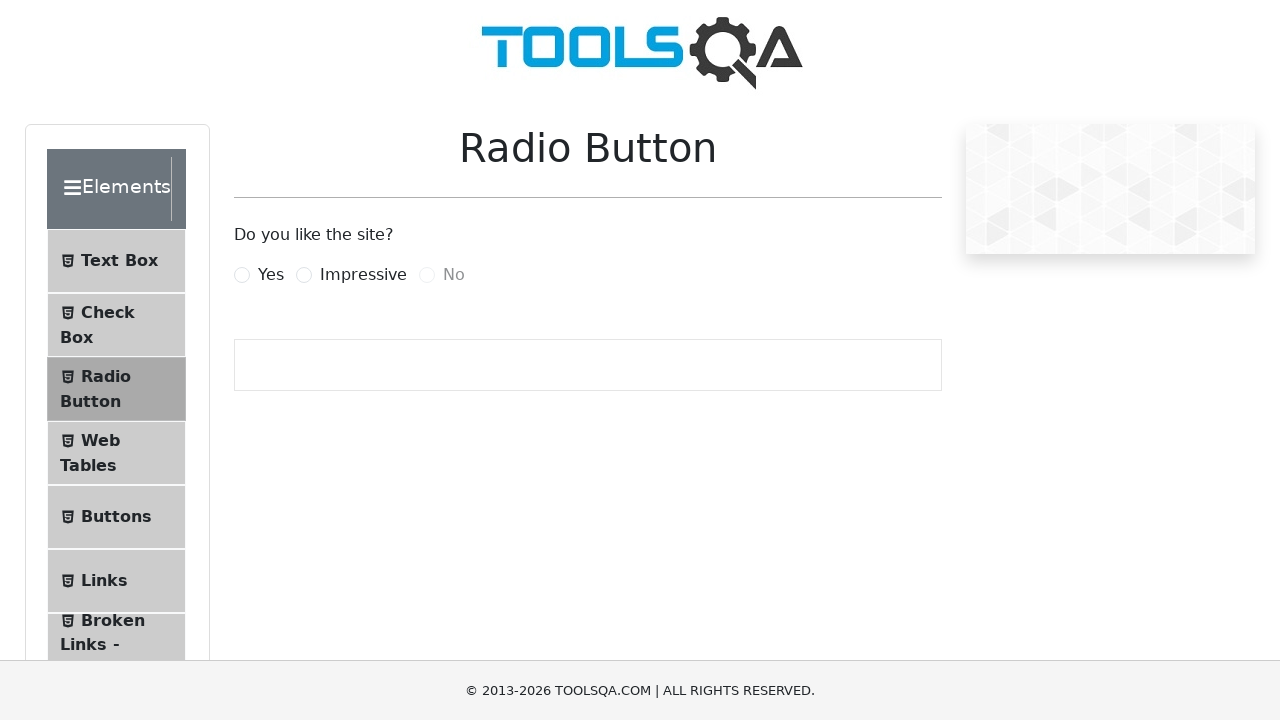